Tests checkbox functionality by ensuring both checkboxes on the page are selected

Starting URL: https://the-internet.herokuapp.com/checkboxes

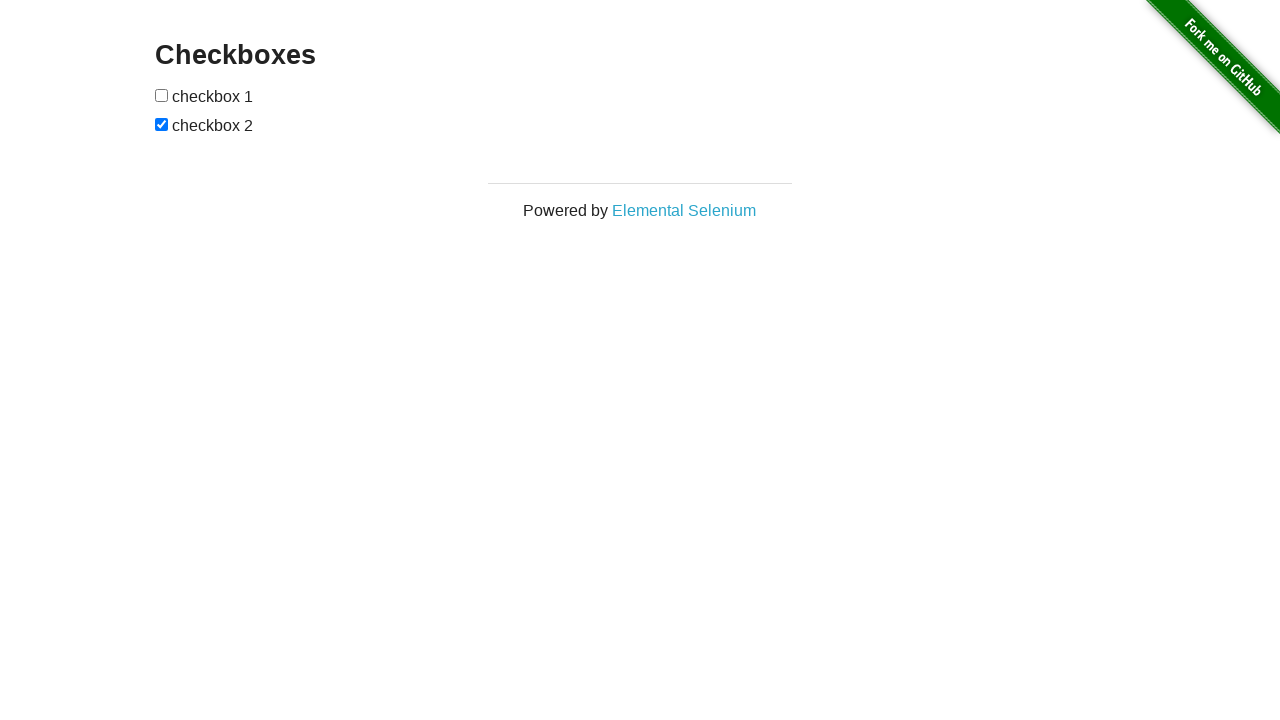

Located first checkbox element
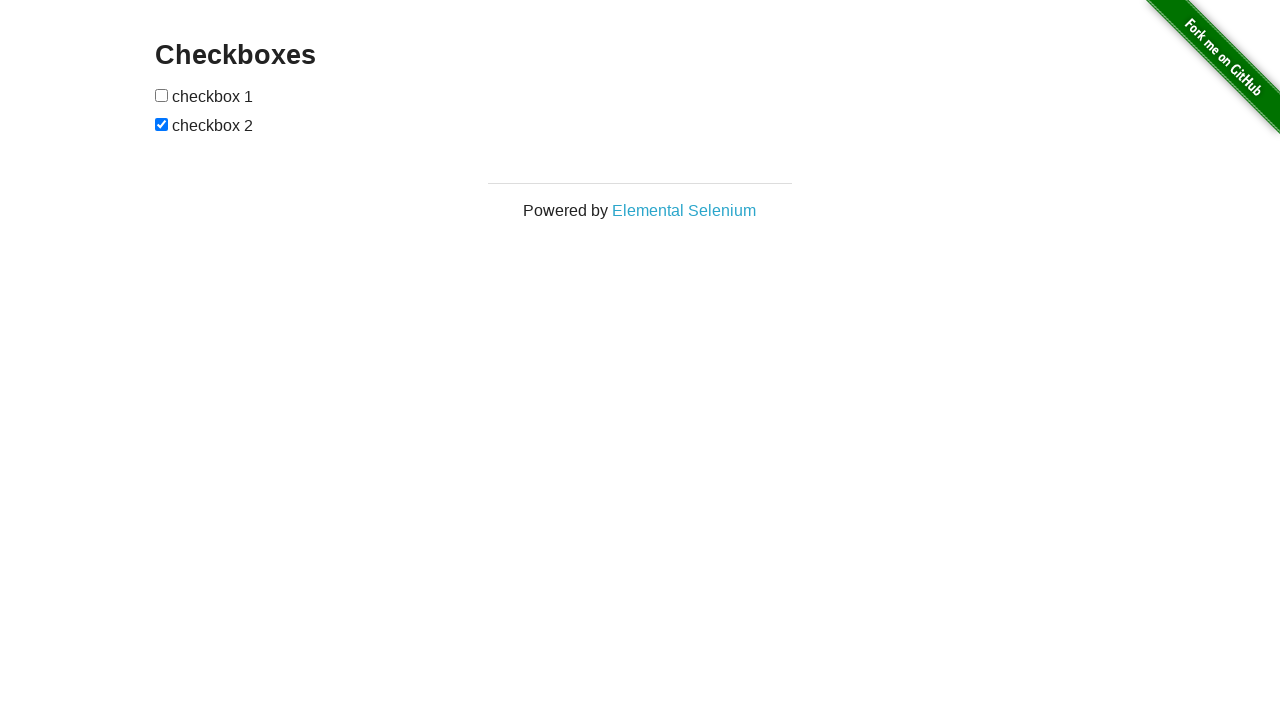

Located second checkbox element
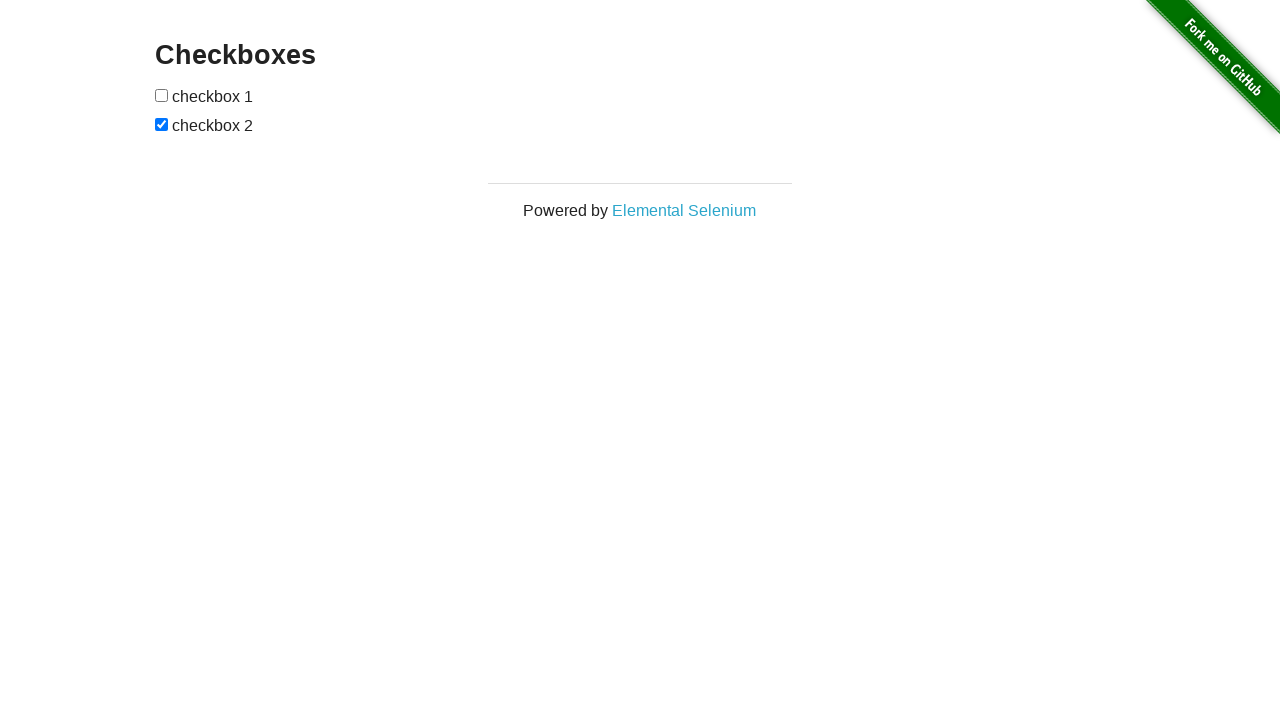

Checked first checkbox state
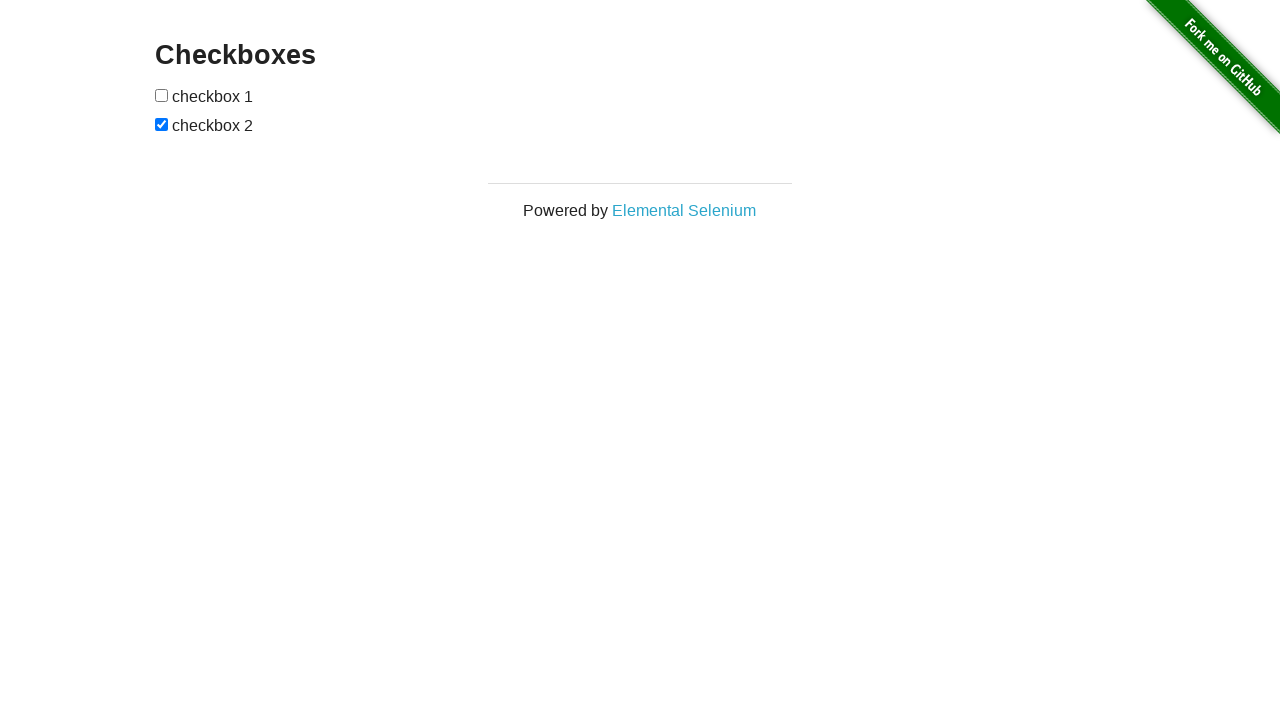

Selected first checkbox at (162, 95) on (//input[@type='checkbox'])[1]
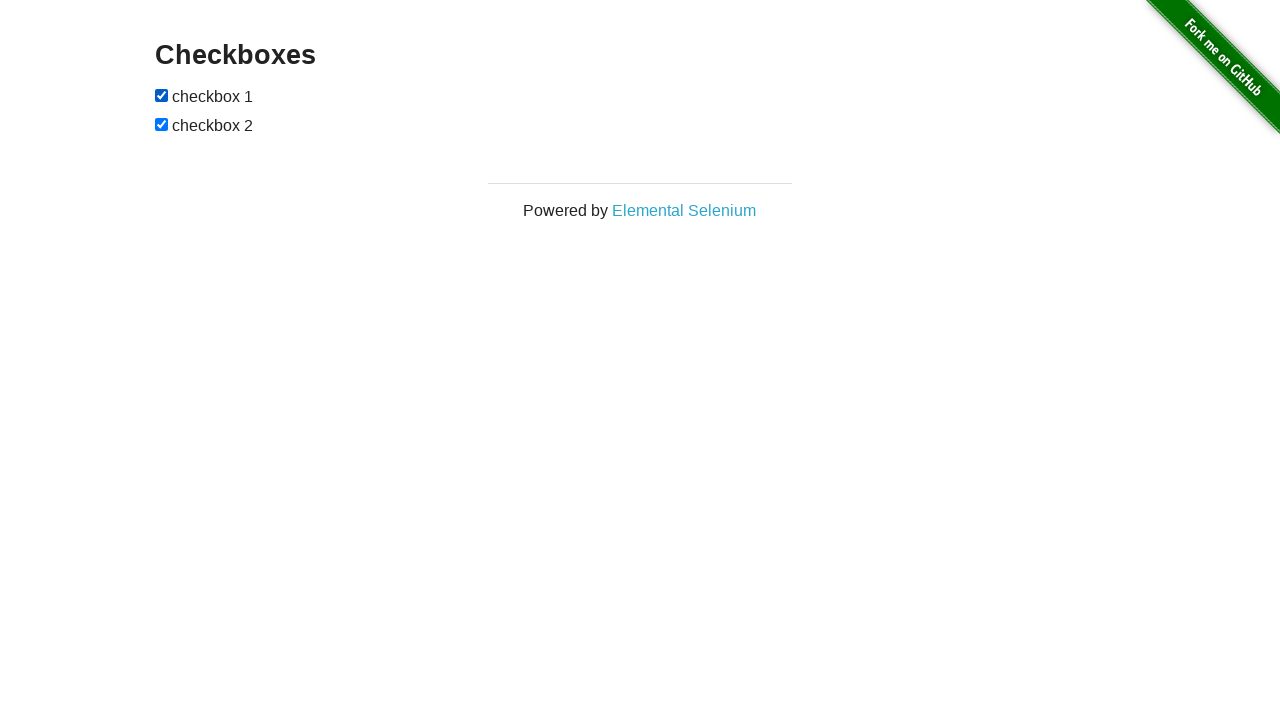

Second checkbox was already selected
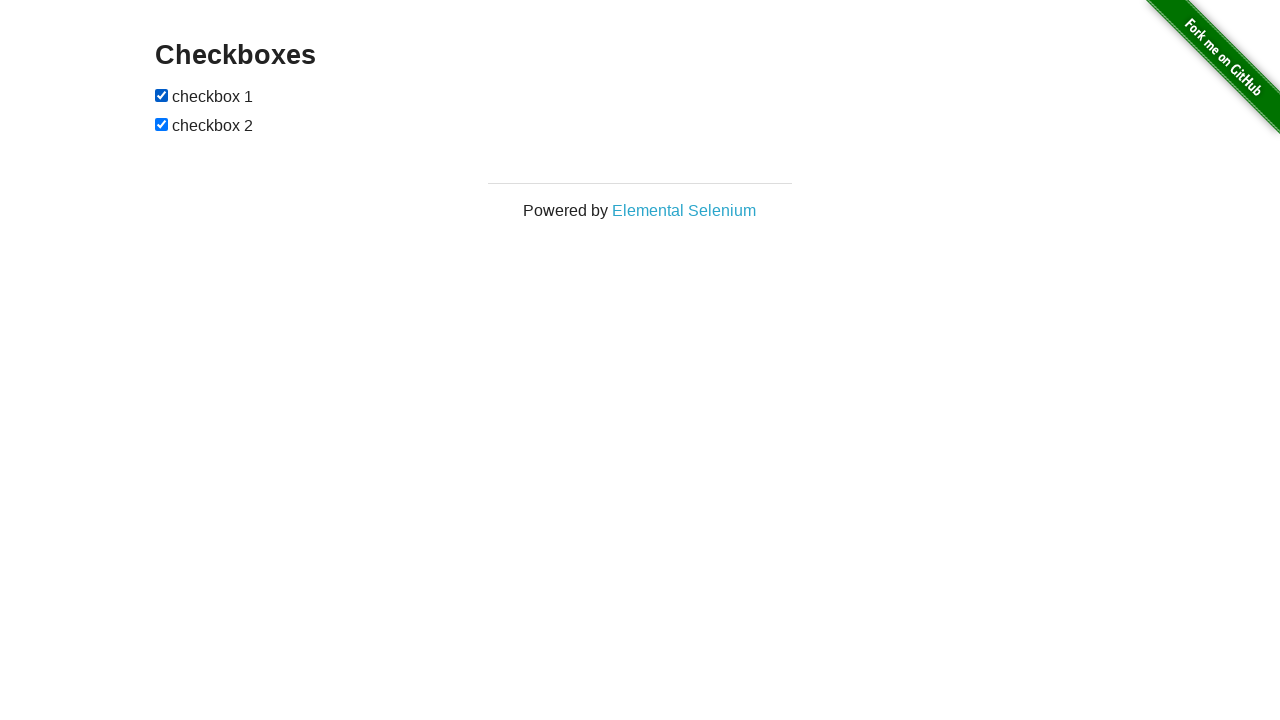

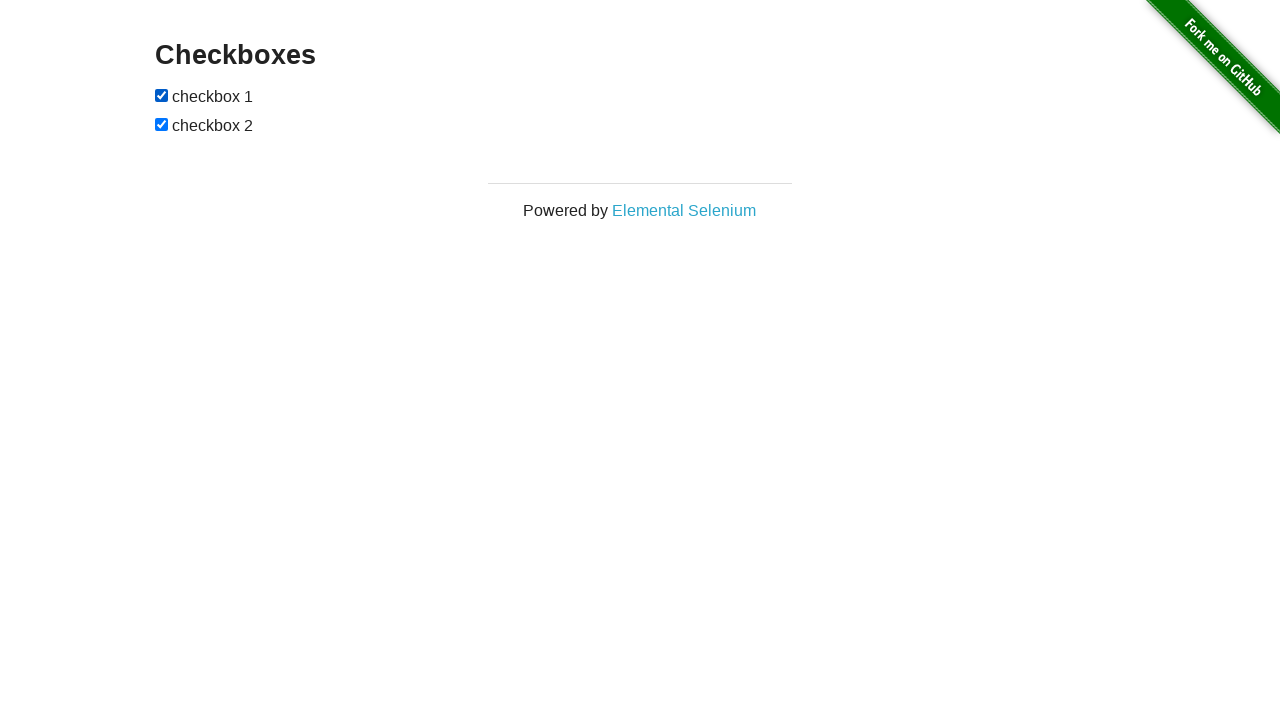